Performs click-and-hold, move to target, then release mouse button

Starting URL: https://crossbrowsertesting.github.io/drag-and-drop

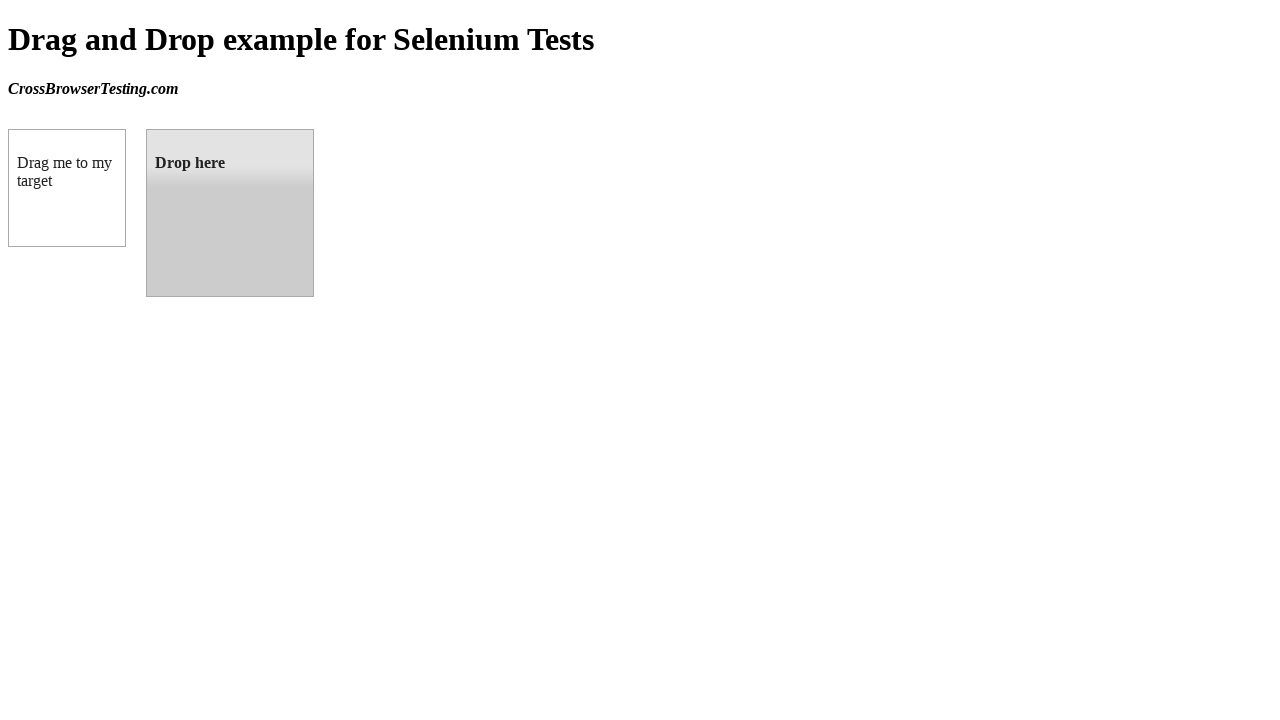

Located source draggable element
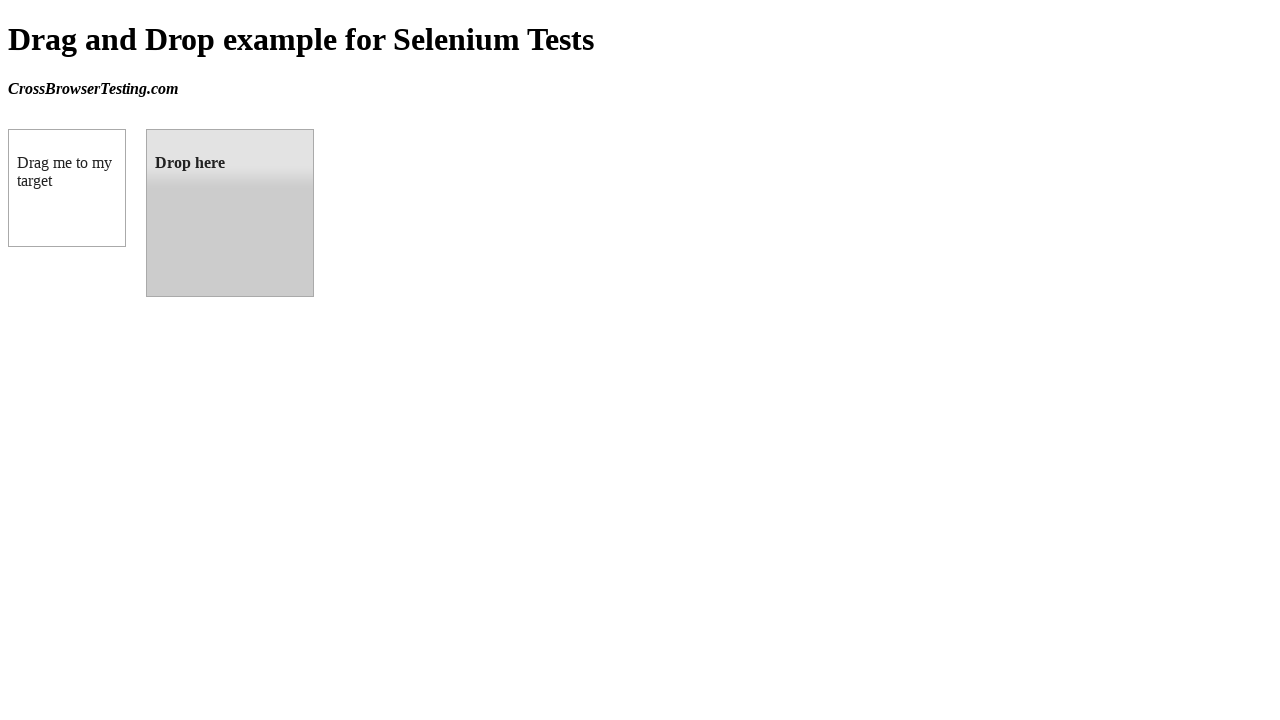

Located target droppable element
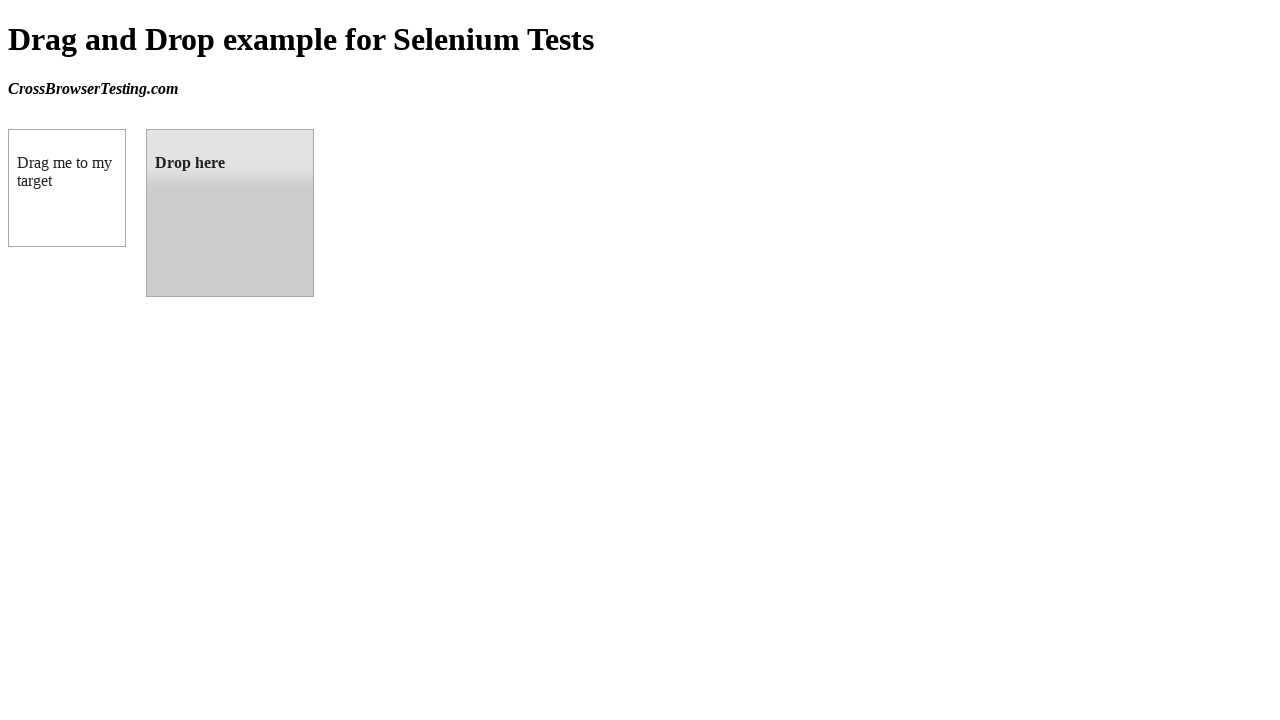

Retrieved bounding box of source element
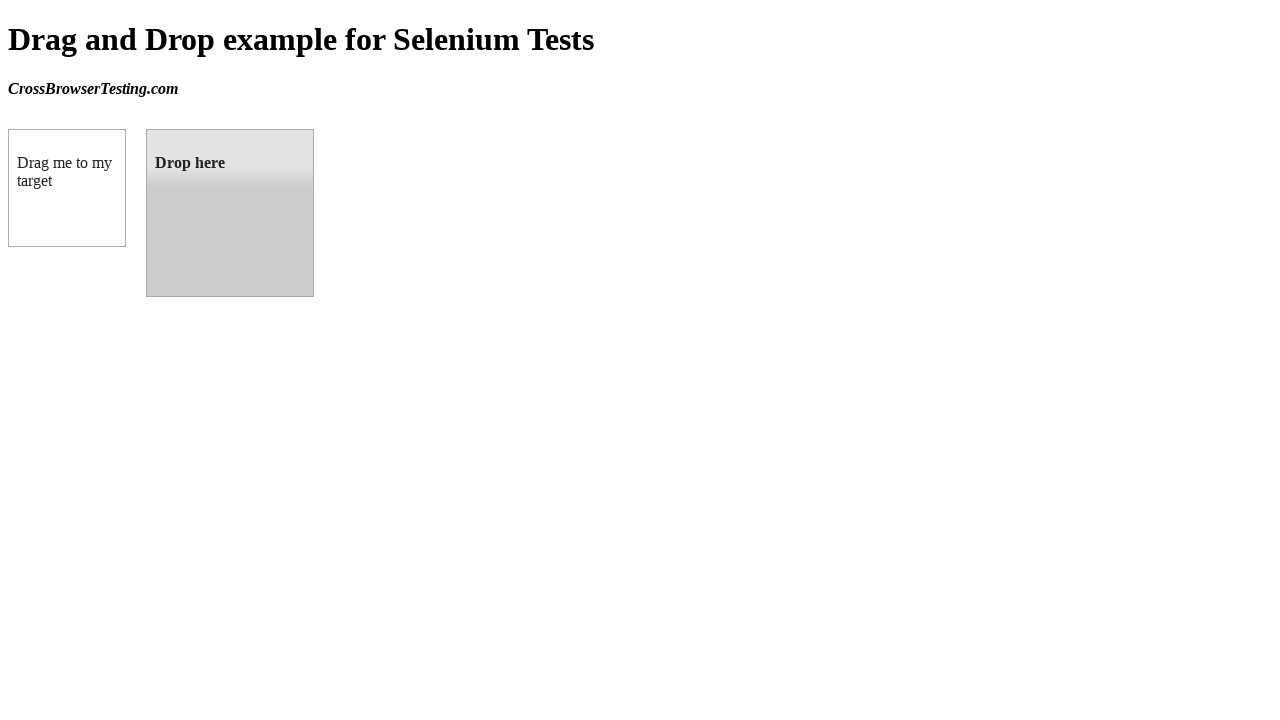

Retrieved bounding box of target element
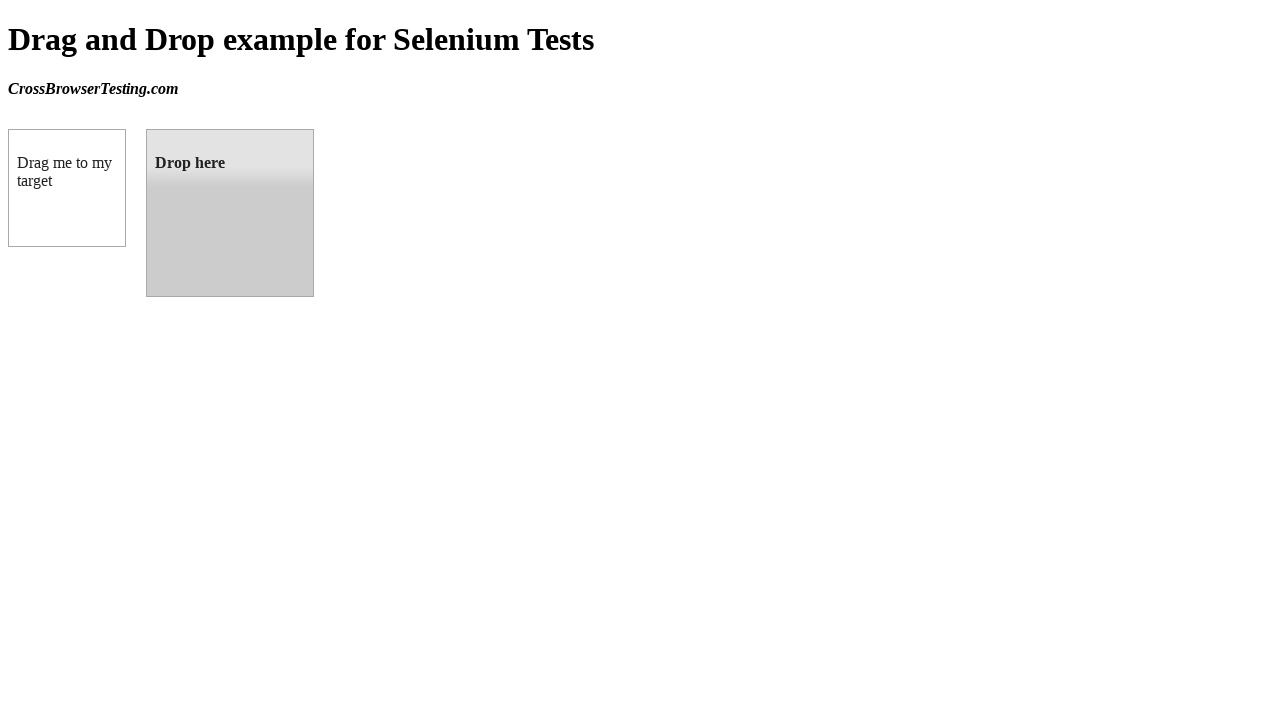

Moved mouse to center of source element at (67, 188)
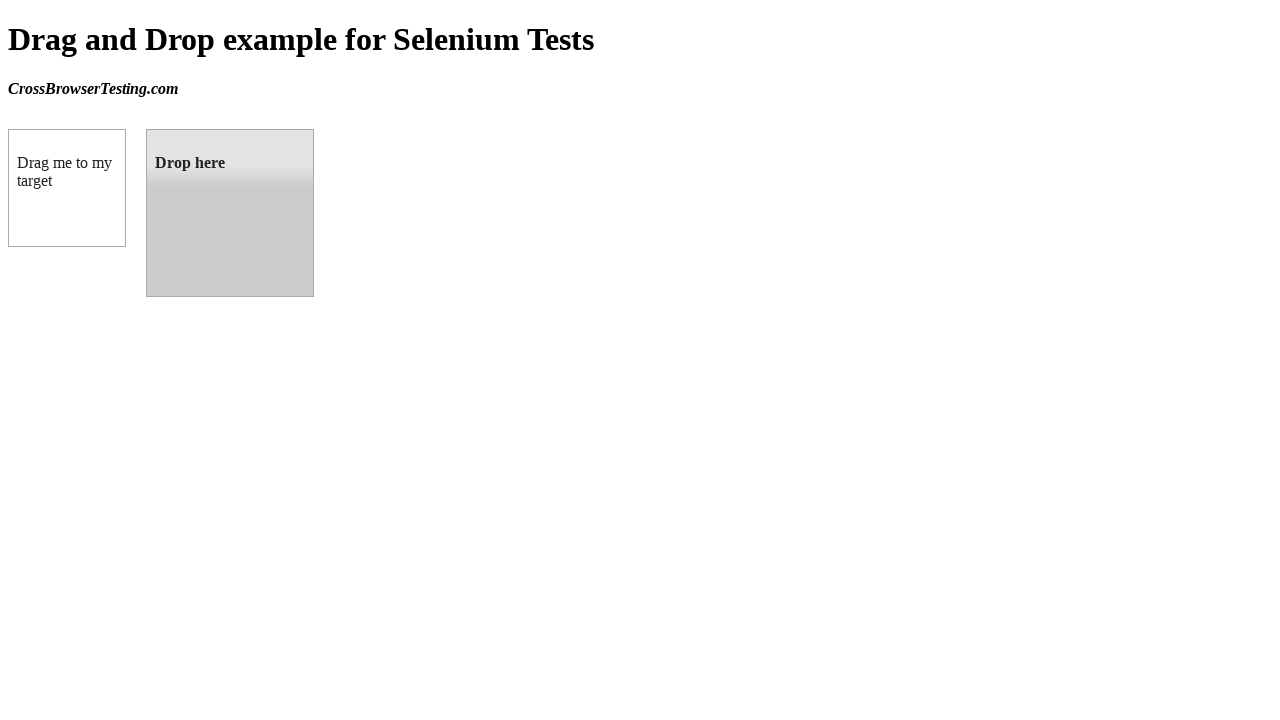

Pressed down mouse button on source element at (67, 188)
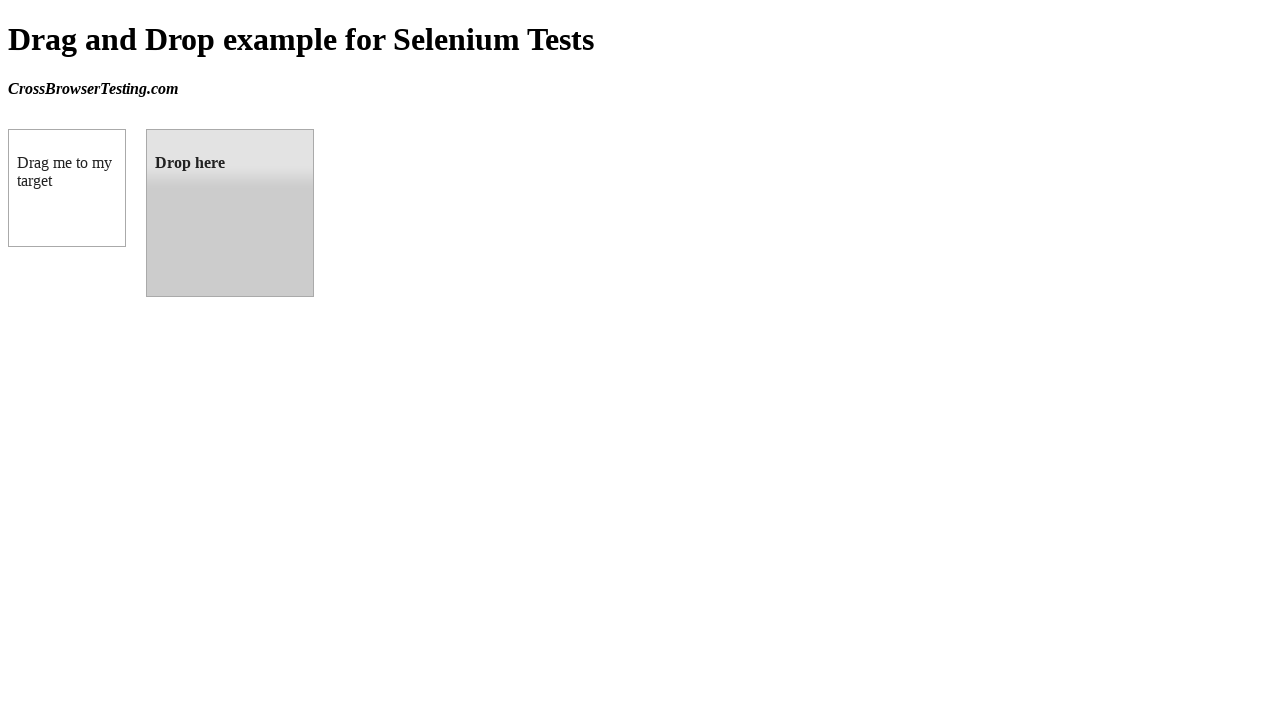

Dragged mouse to center of target element while holding button at (230, 213)
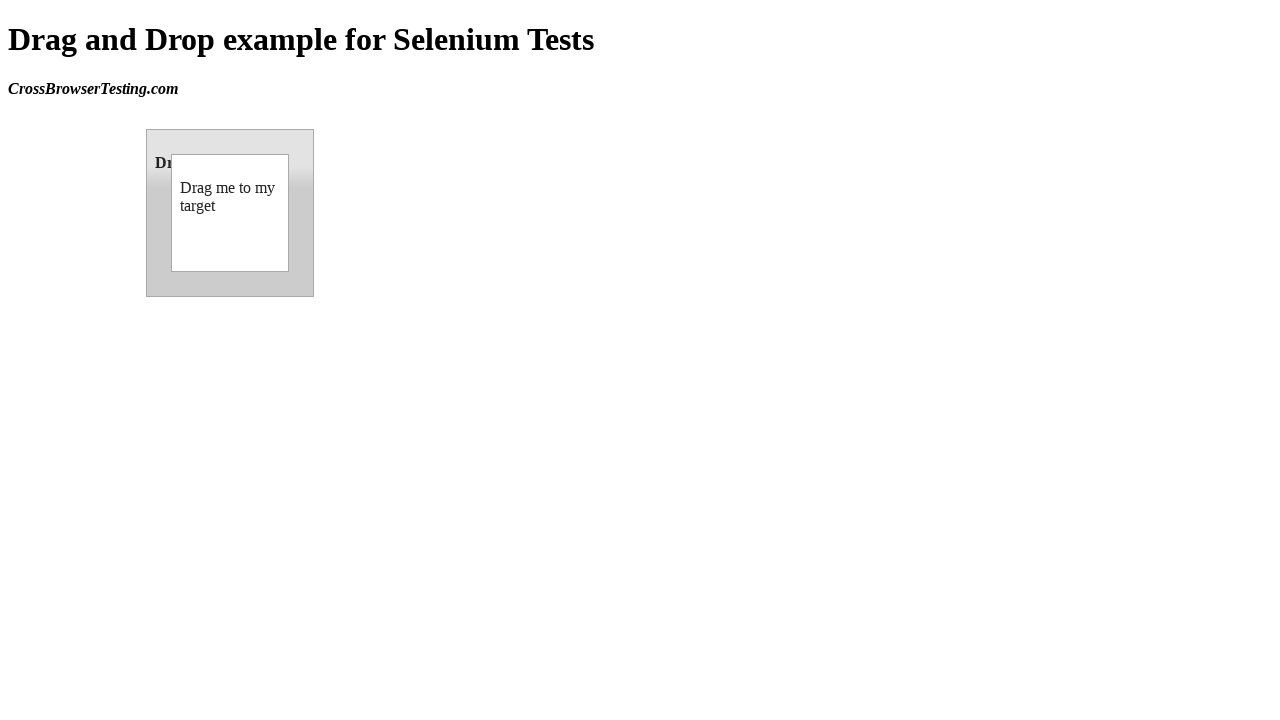

Released mouse button on target element to complete drag-and-drop at (230, 213)
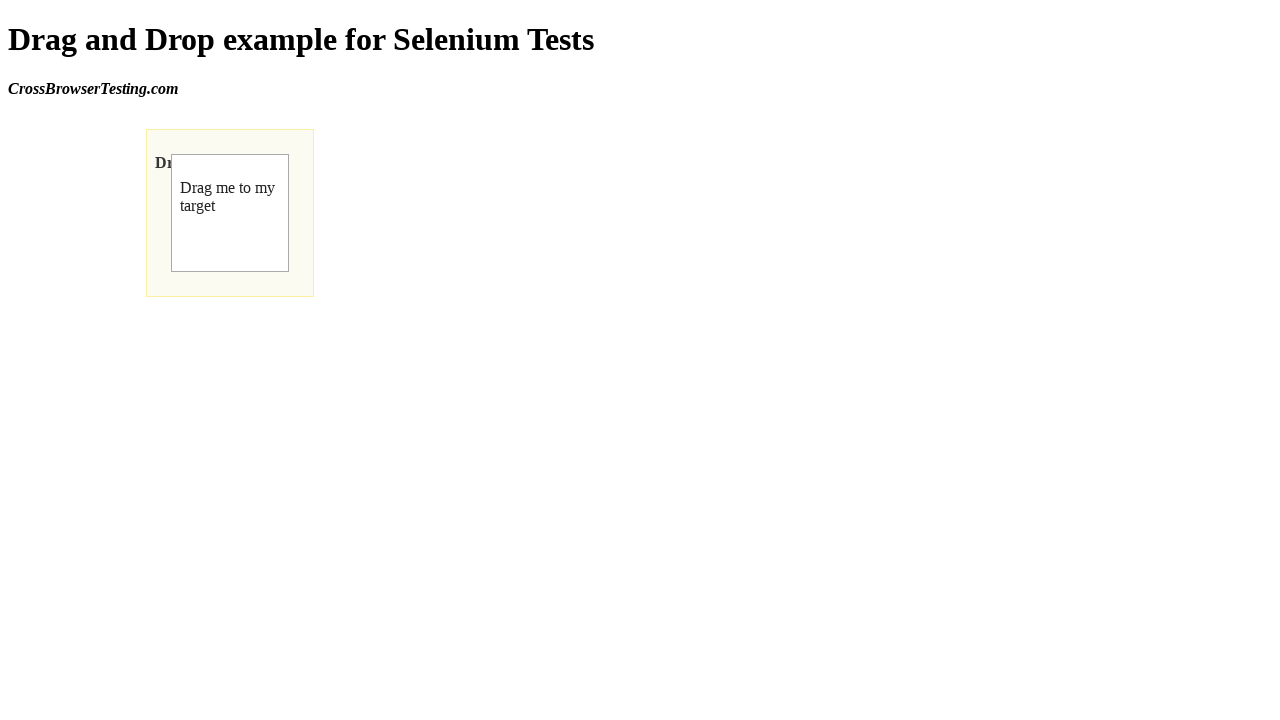

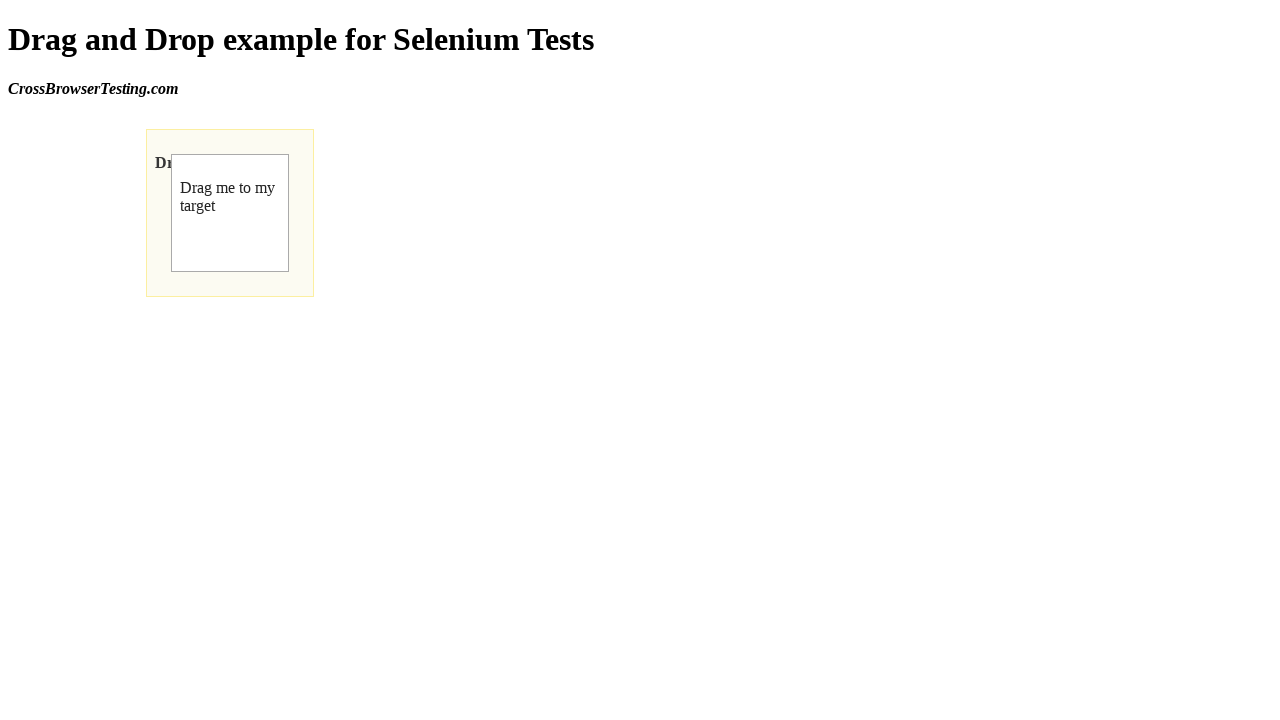